Tests the calculator by adding 1+1 and verifying the result equals 2

Starting URL: https://juliemr.github.io/protractor-demo/

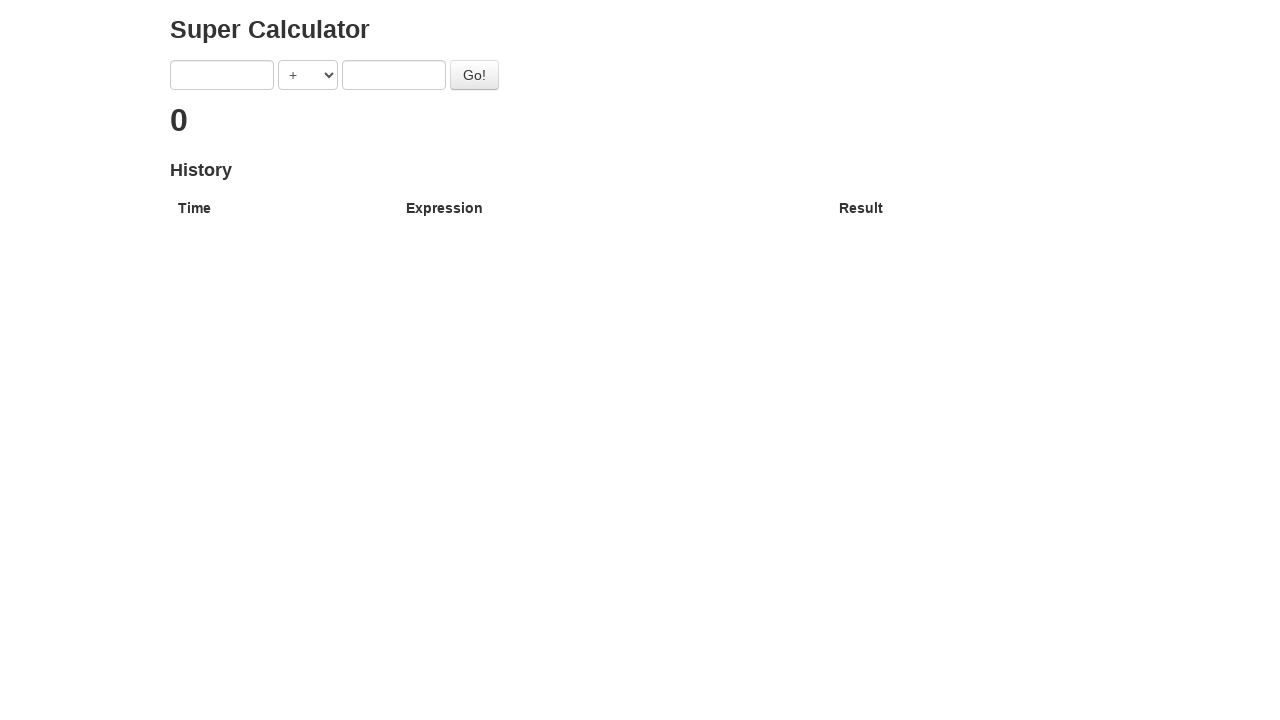

Cleared first input field on input[ng-model='first']
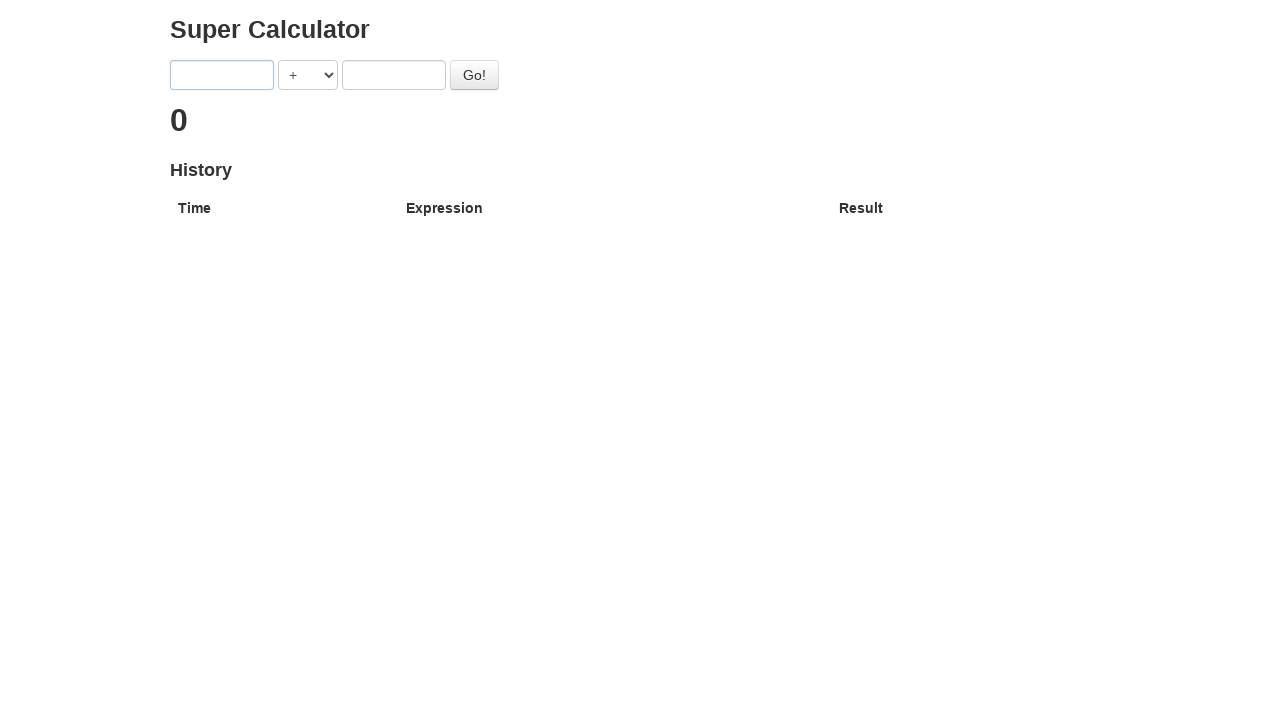

Filled first input field with '1' on input[ng-model='first']
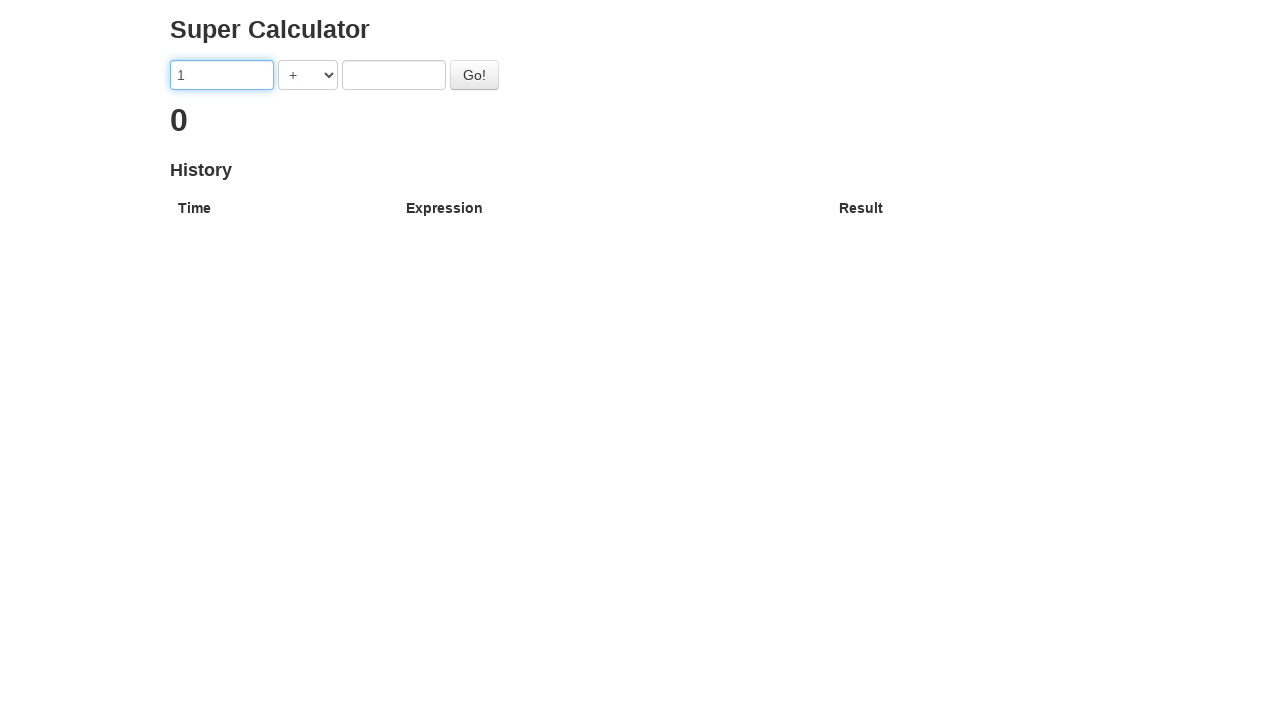

Cleared second input field on input[ng-model='second']
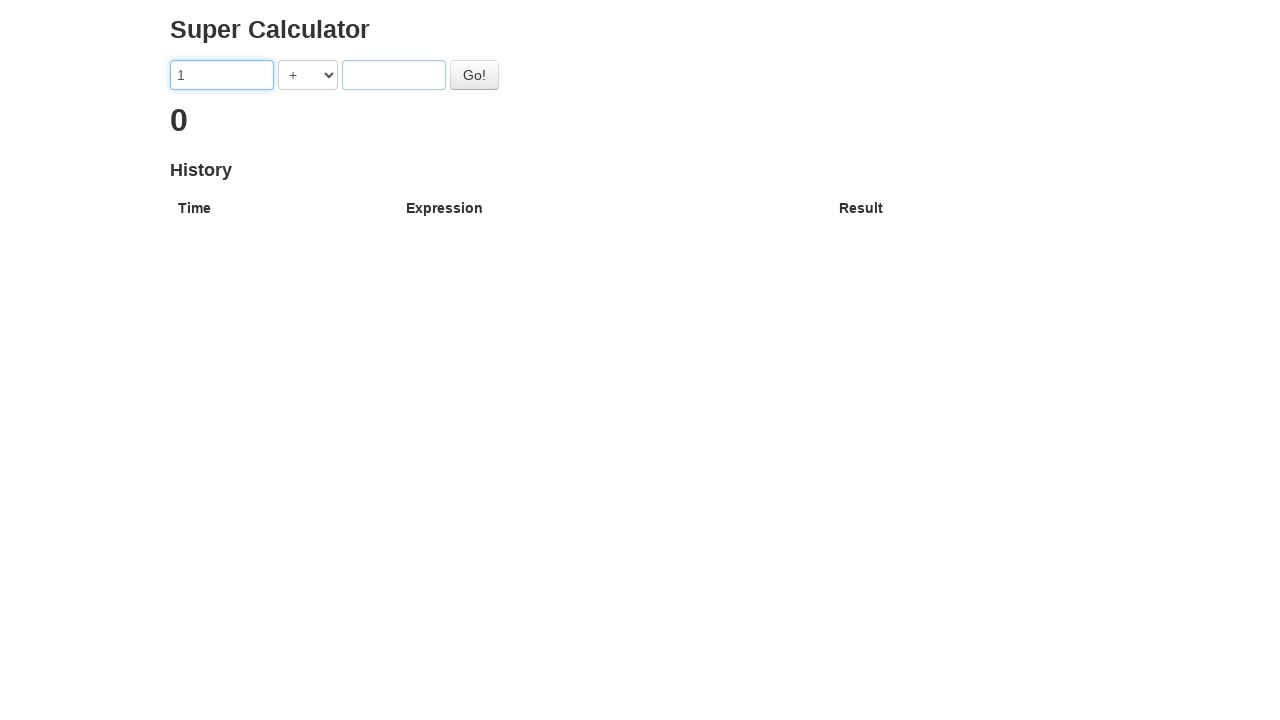

Filled second input field with '1' on input[ng-model='second']
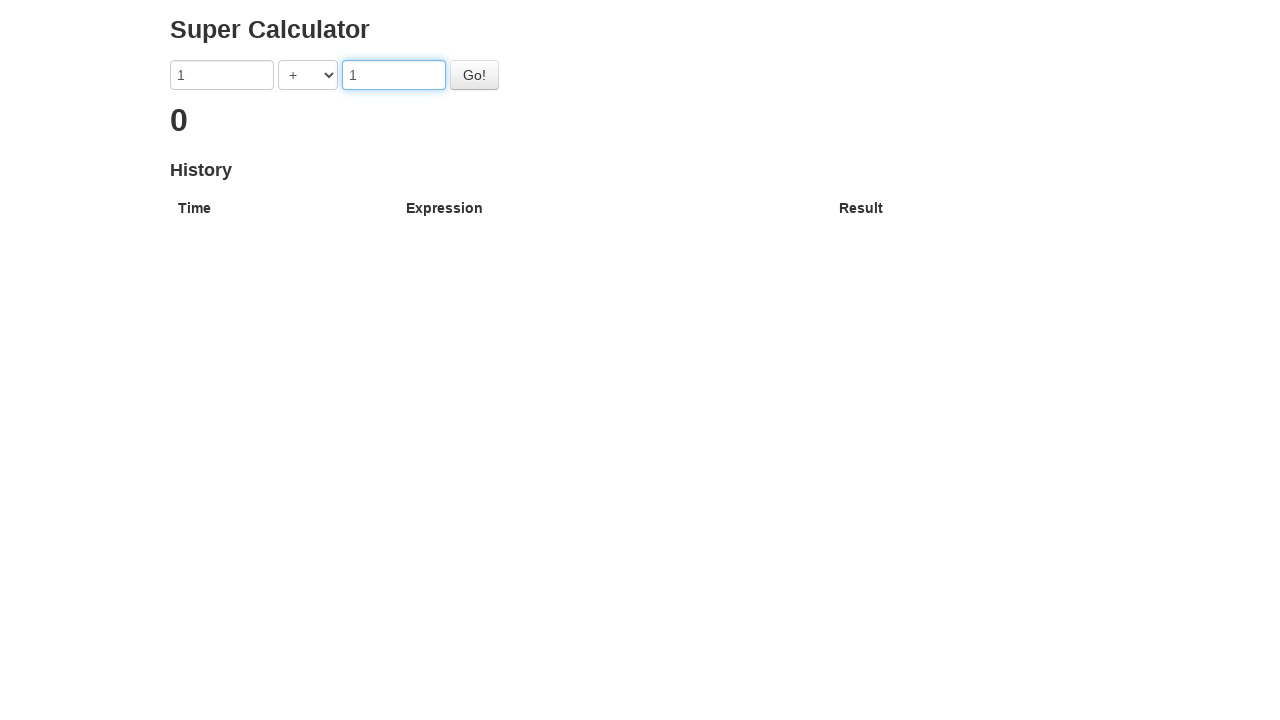

Selected addition (+) operator on select
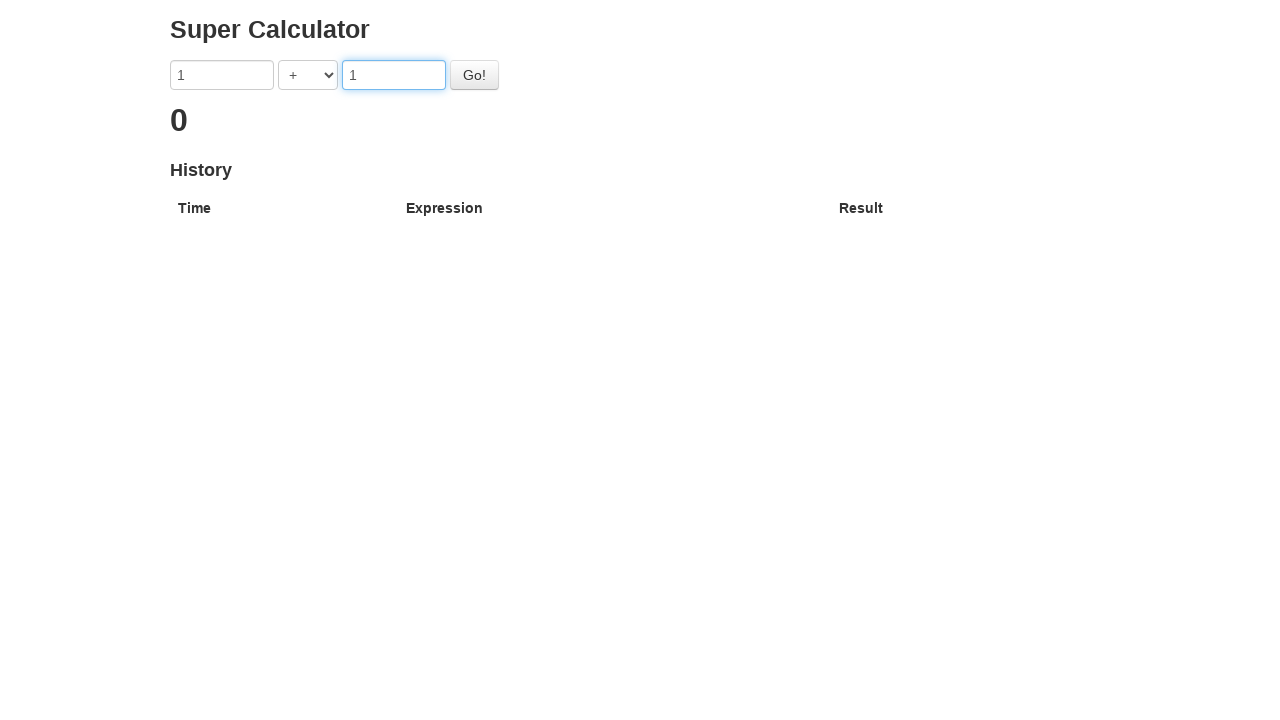

Clicked calculate button at (474, 75) on button
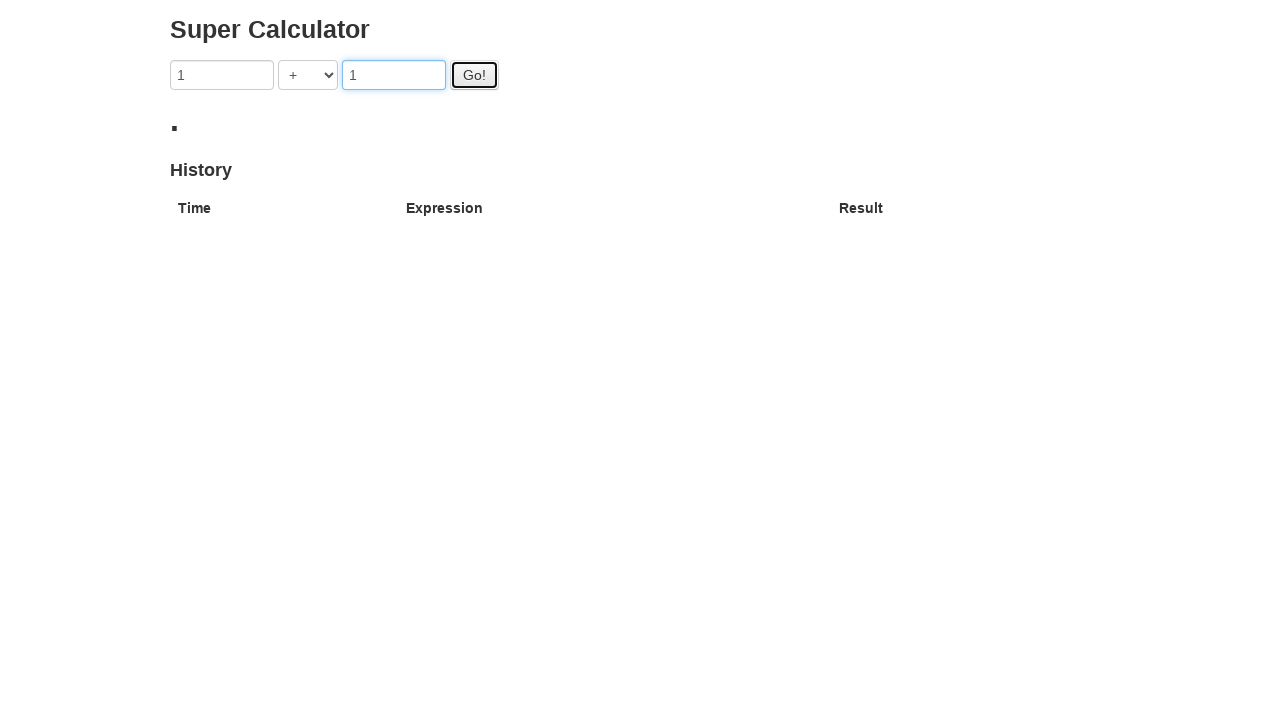

Result '2' appeared - calculation verified as 1+1=2
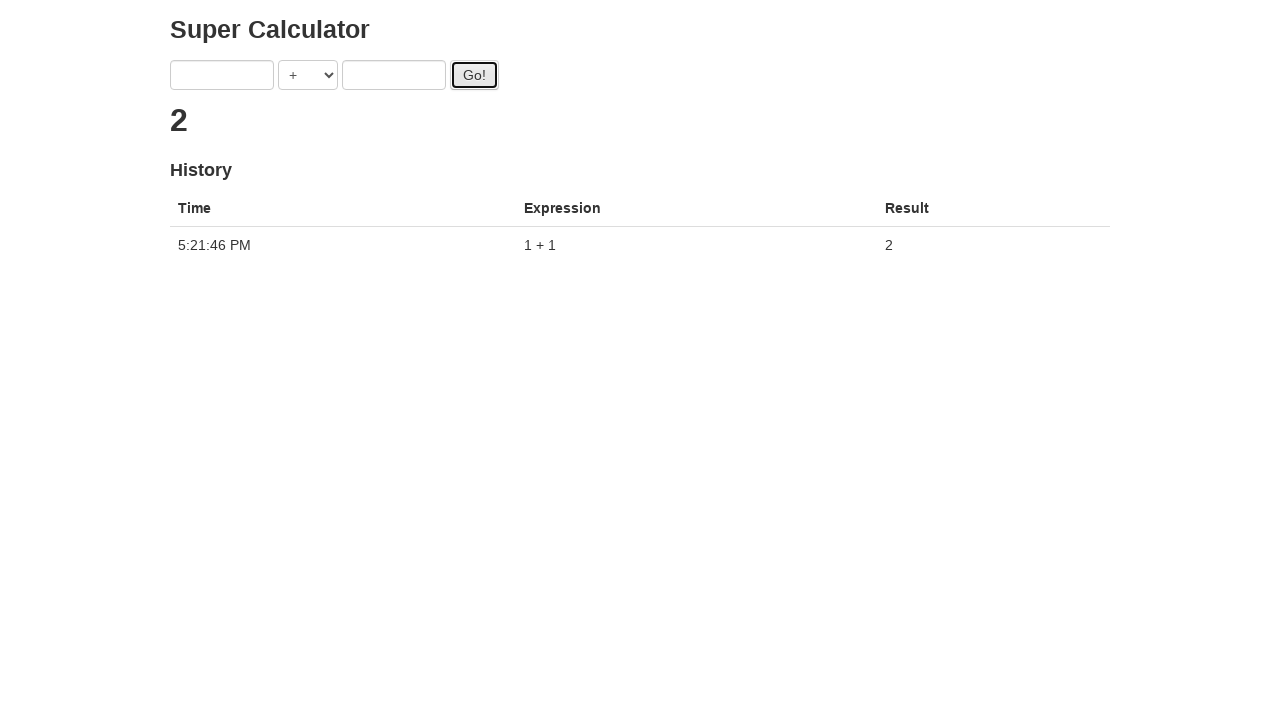

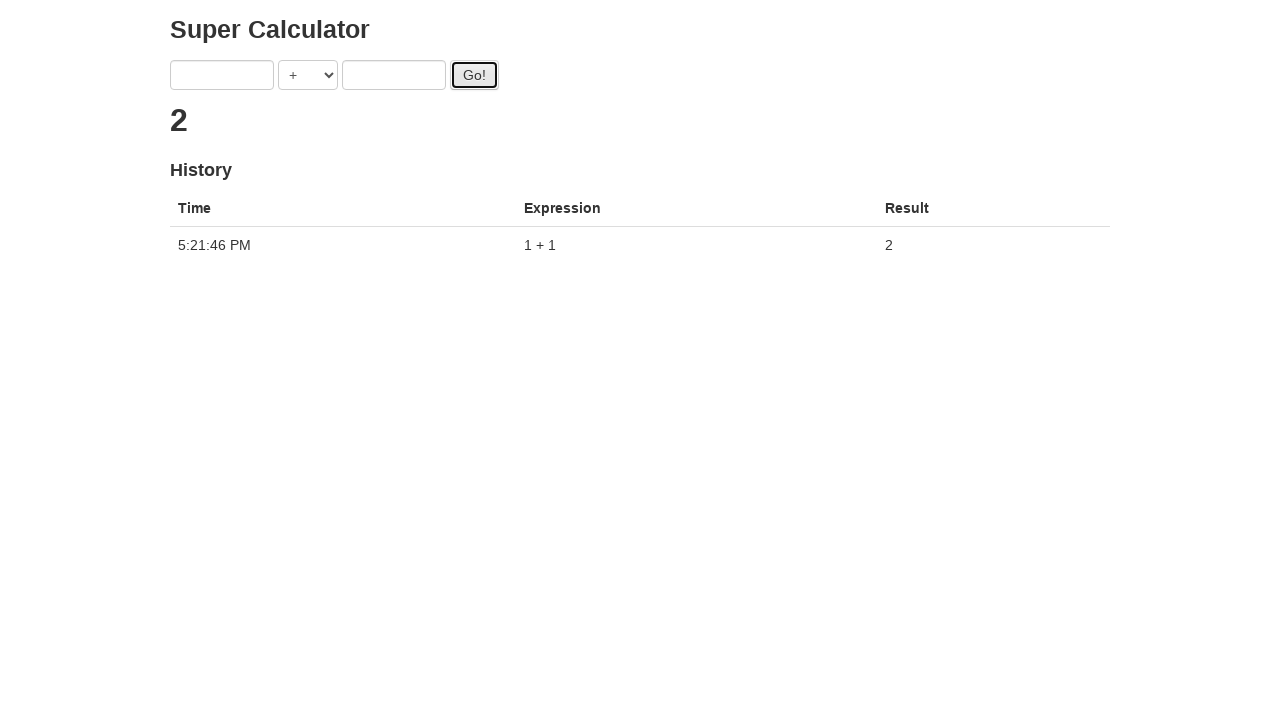